Tests interaction with a blog page by triggering a prompt alert, handling it, and verifying the alert text is displayed

Starting URL: https://omayo.blogspot.com/

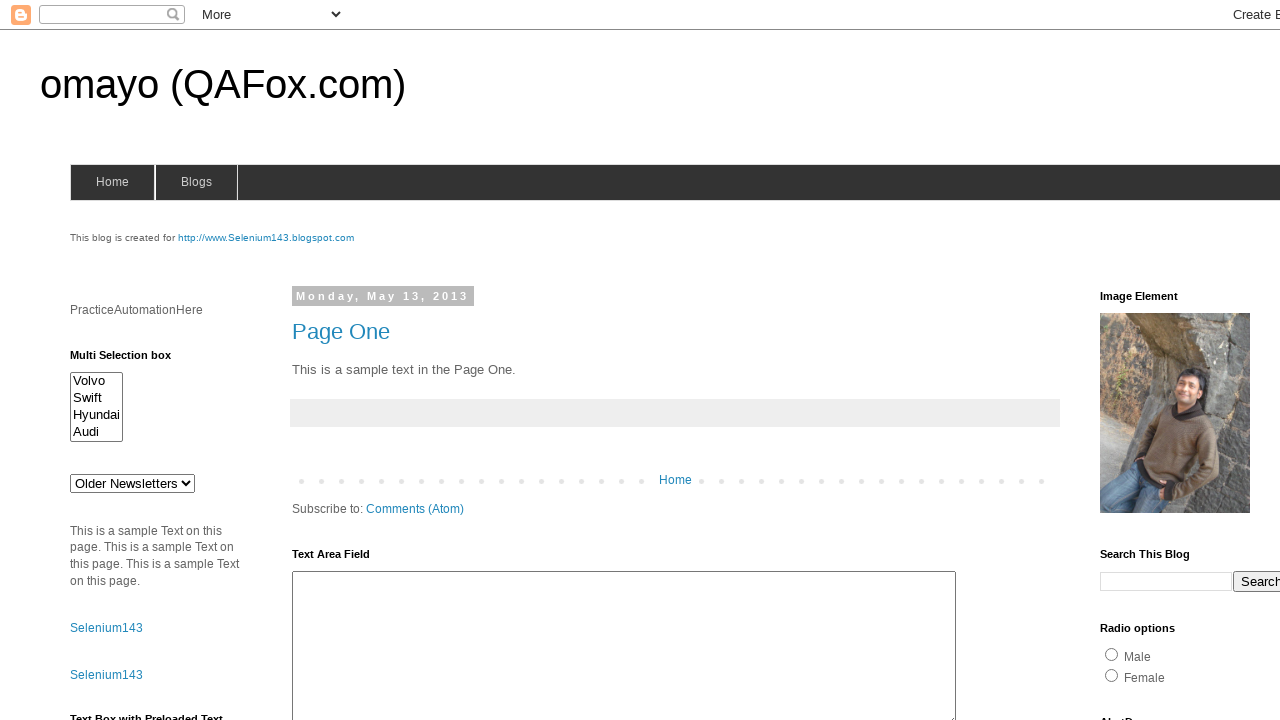

Clicked prompt button to trigger alert dialog at (1140, 361) on #prompt
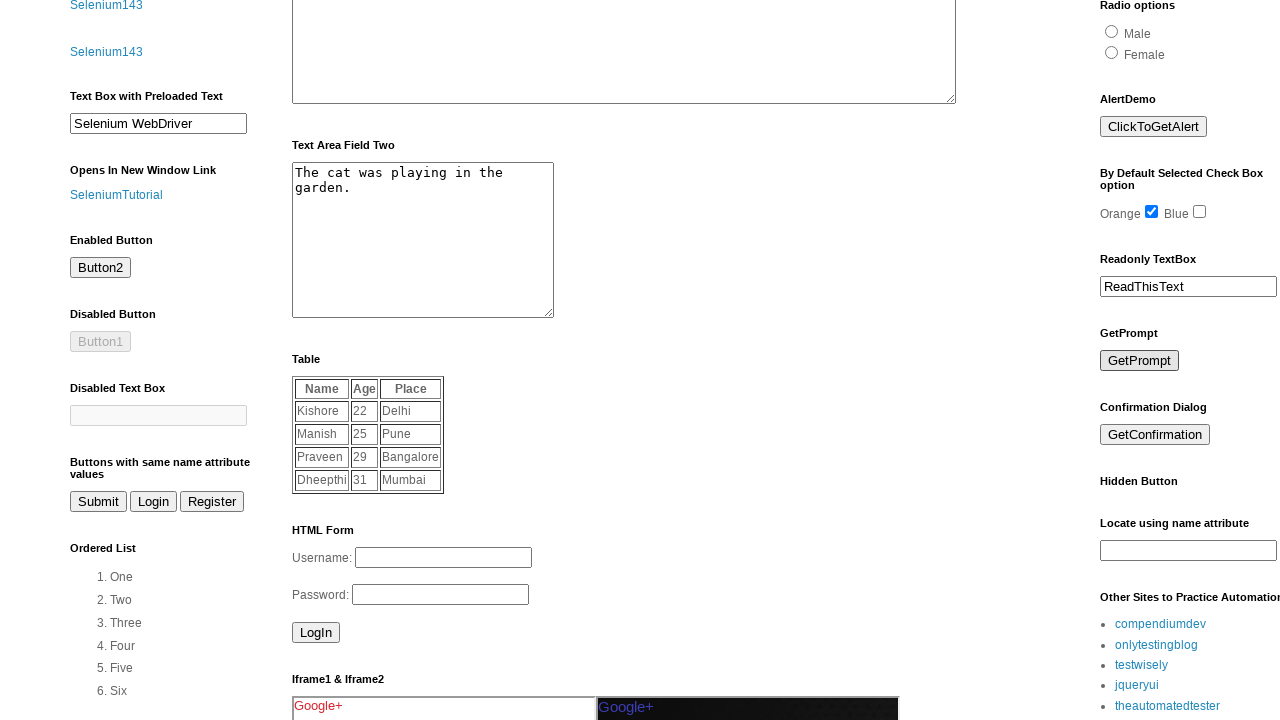

Set up dialog handler to dismiss alerts
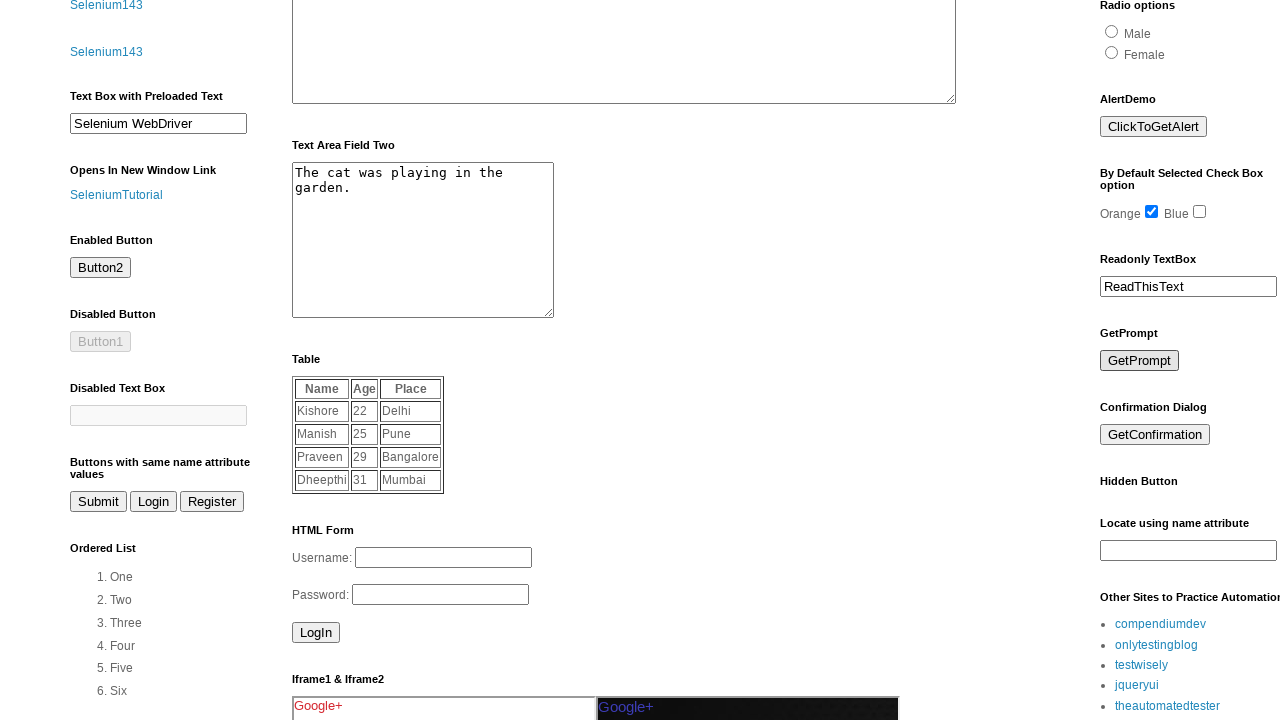

Clicked prompt button again to trigger alert dialog at (1140, 361) on #prompt
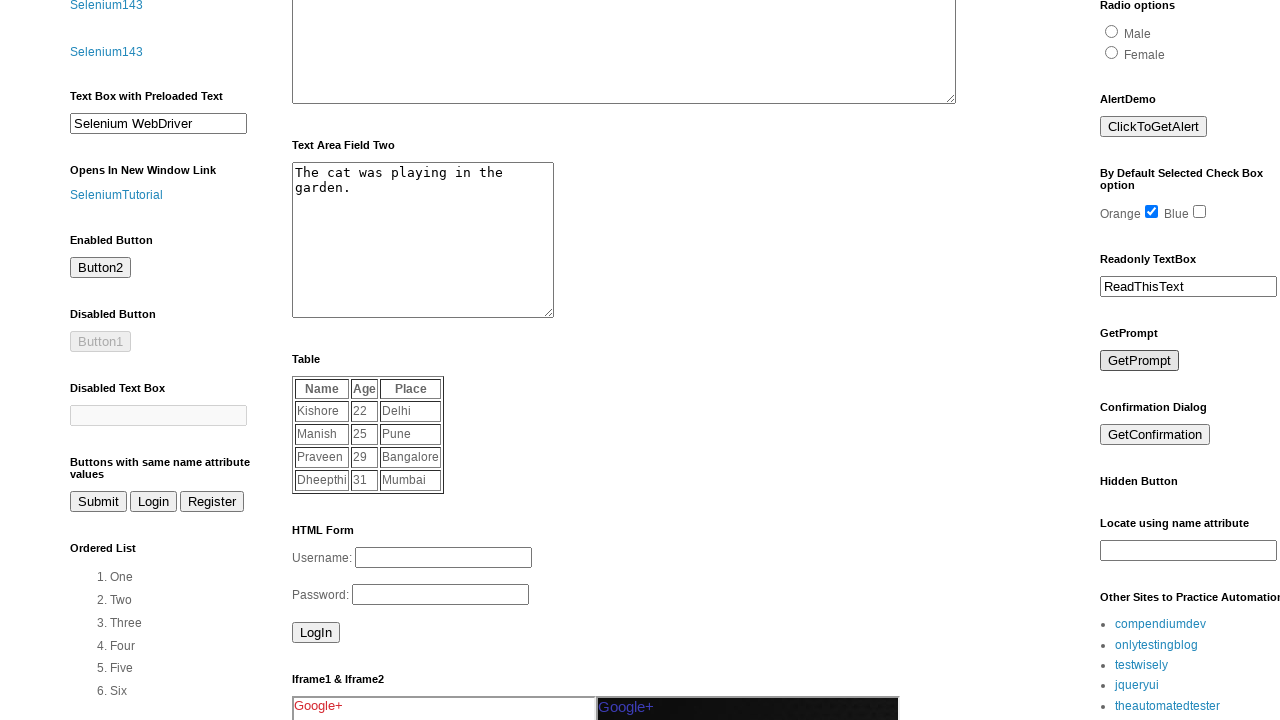

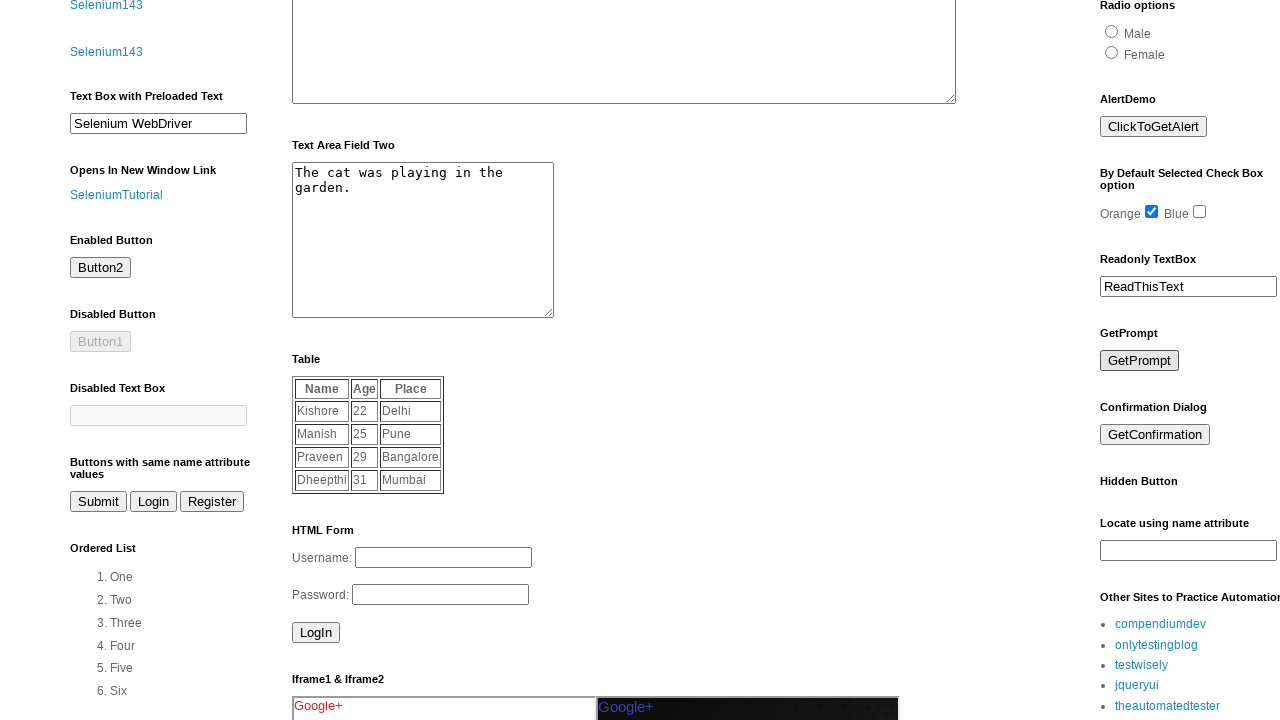